Tests progress bar functionality by clicking start button and waiting for the progress bar to complete to 100%

Starting URL: https://demoqa.com/progress-bar

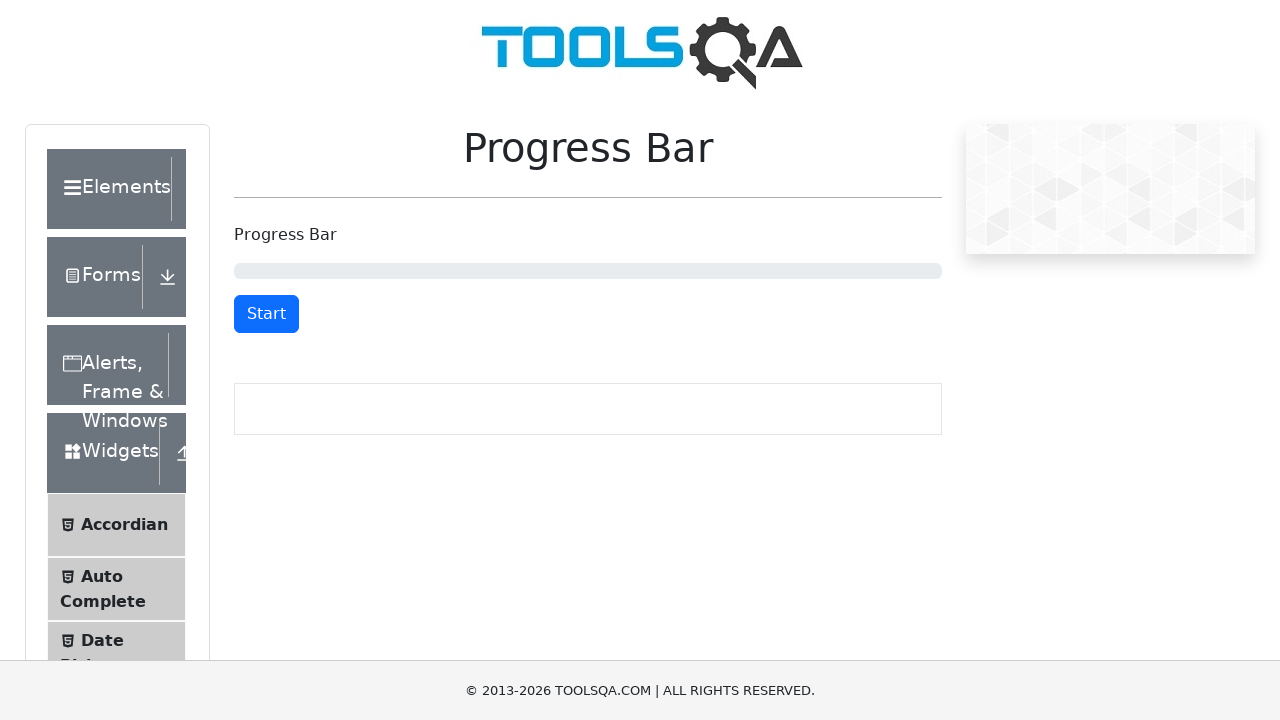

Clicked start button to begin progress bar at (266, 314) on #startStopButton
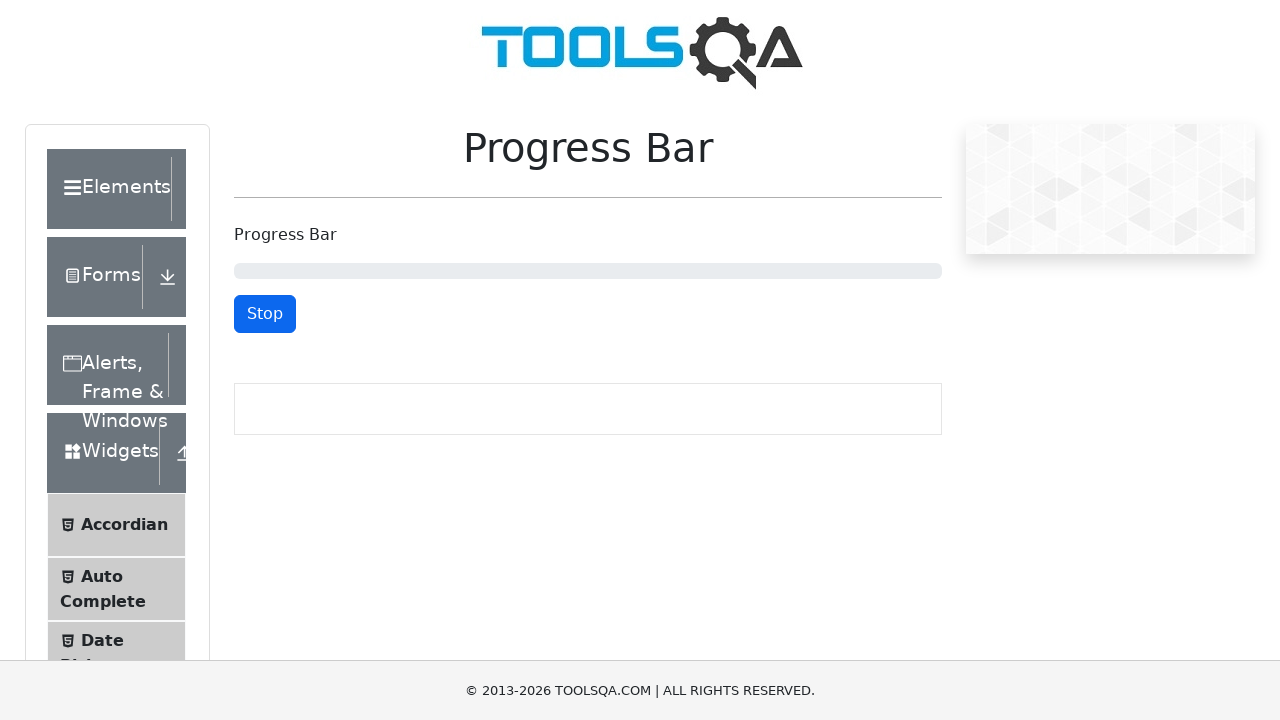

Progress bar completed to 100% with bg-success class
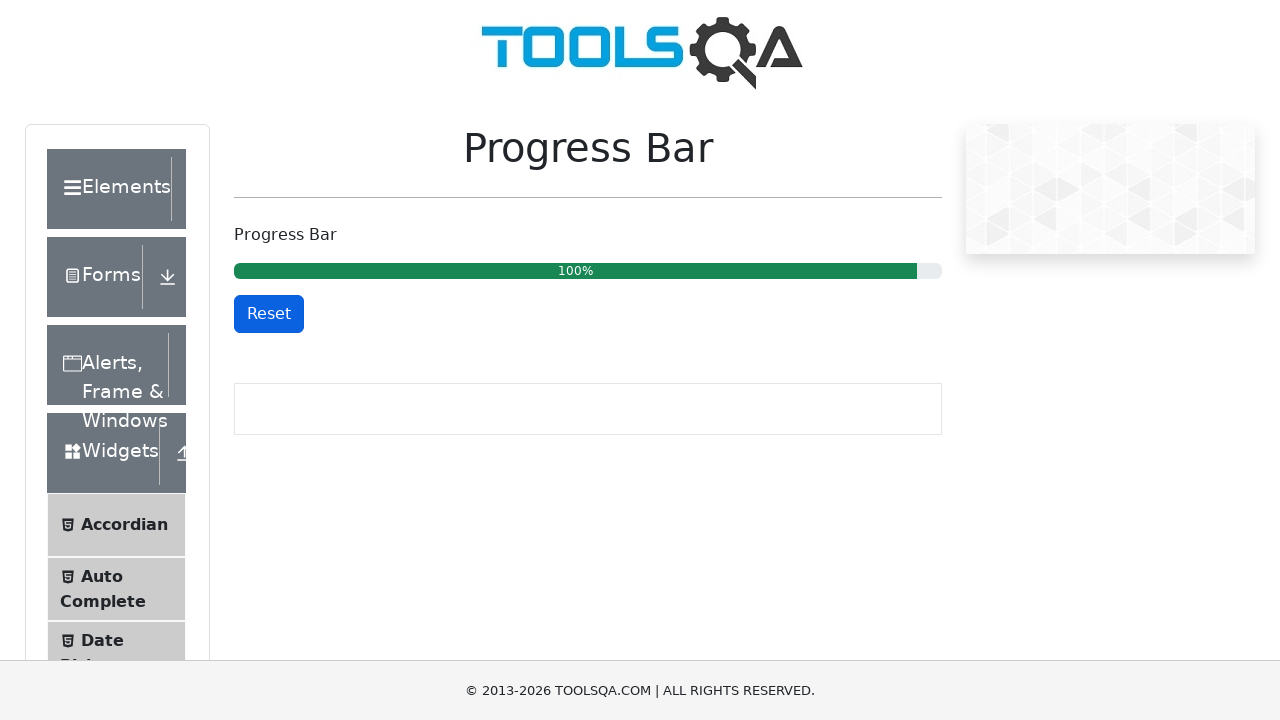

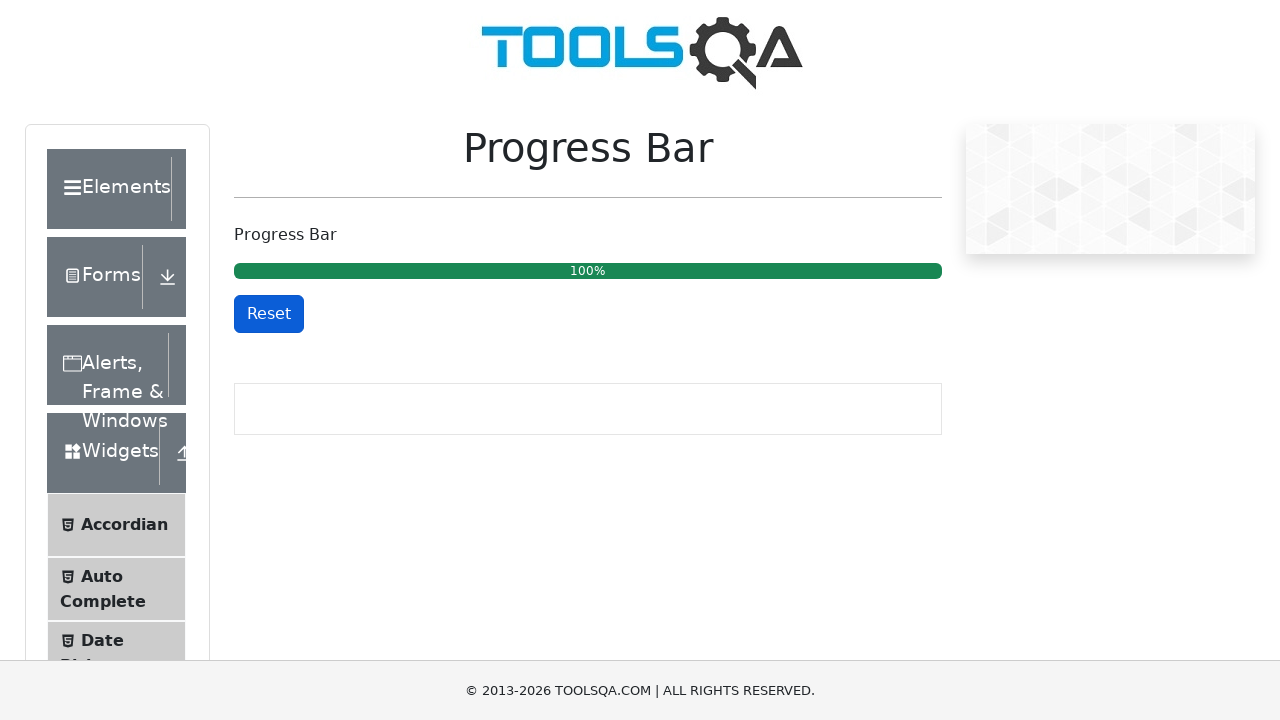